Fills out a practice form with personal information including name, email, gender, phone number, hobbies, and address fields

Starting URL: https://demoqa.com/automation-practice-form

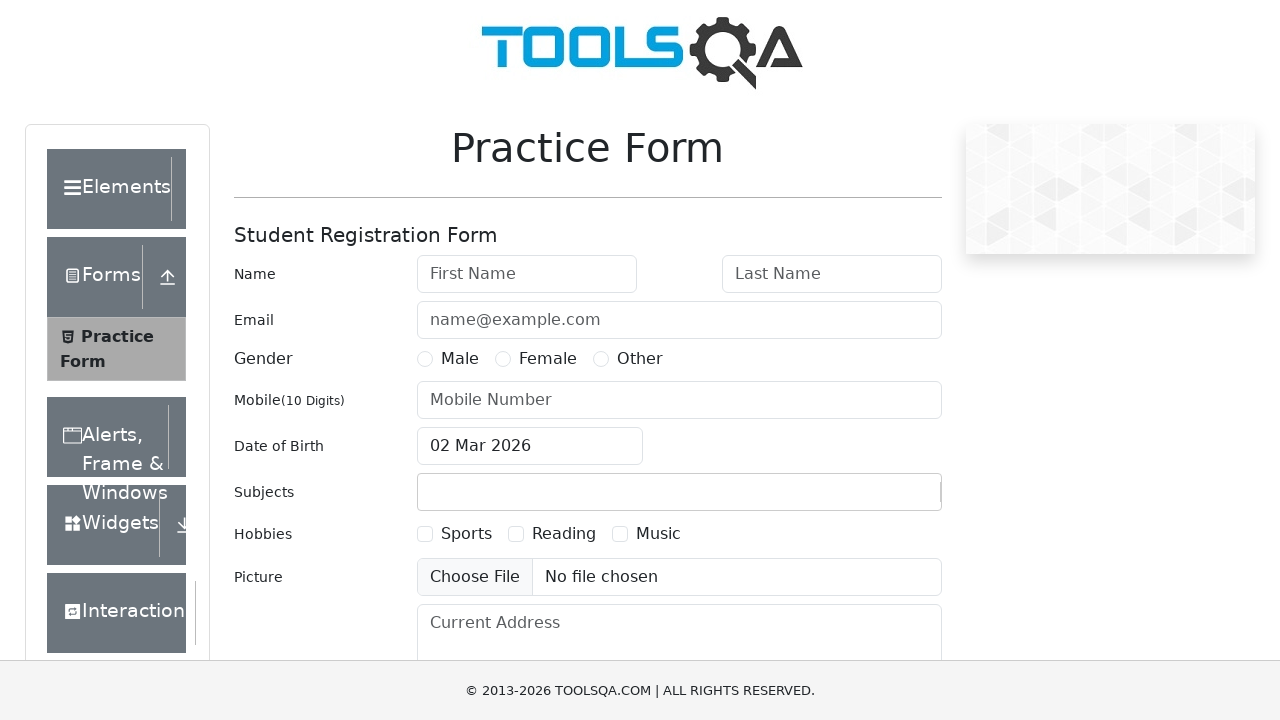

Filled first name field with 'Vikram' on #firstName
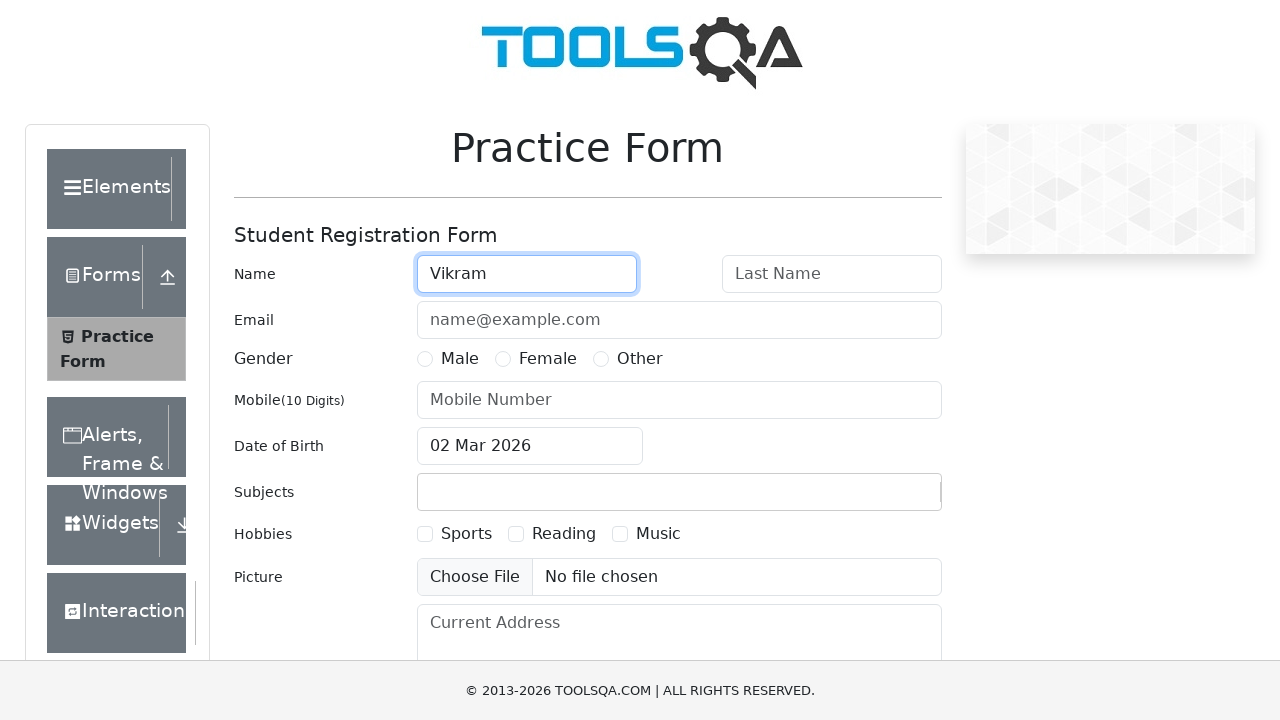

Filled last name field with 'Singh' on #lastName
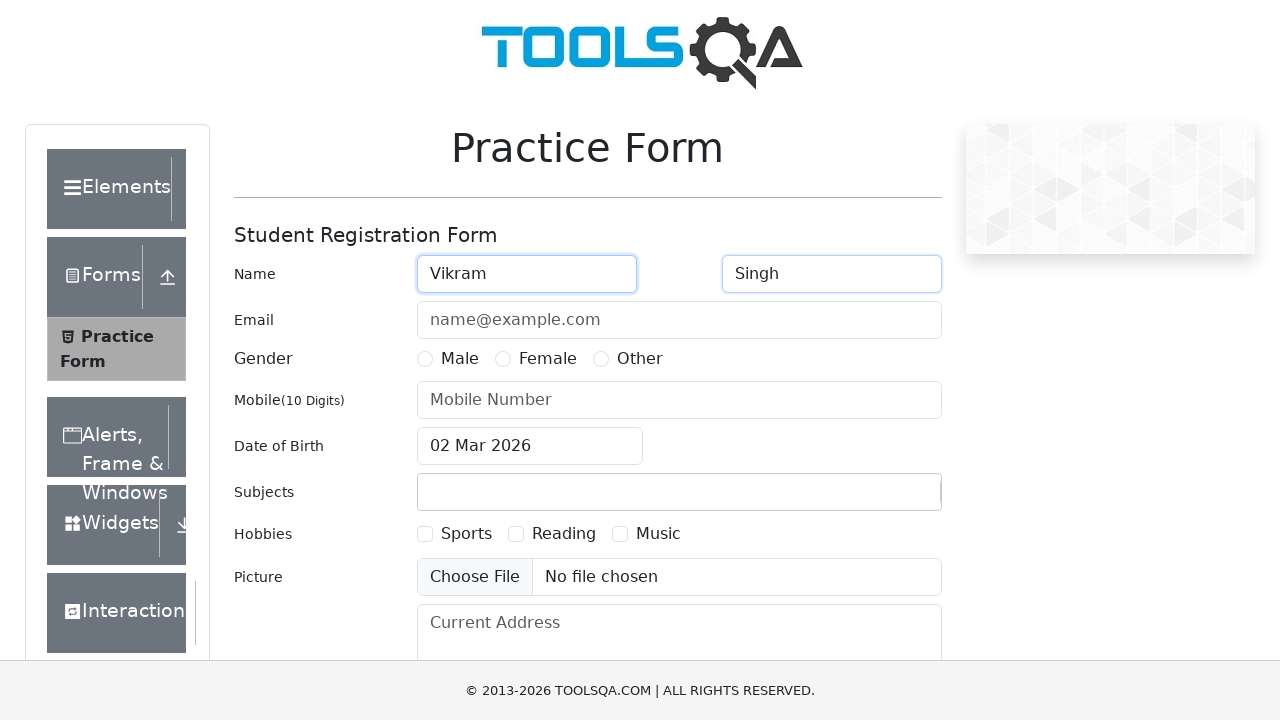

Filled email field with 'abc@demo.com' on #userEmail
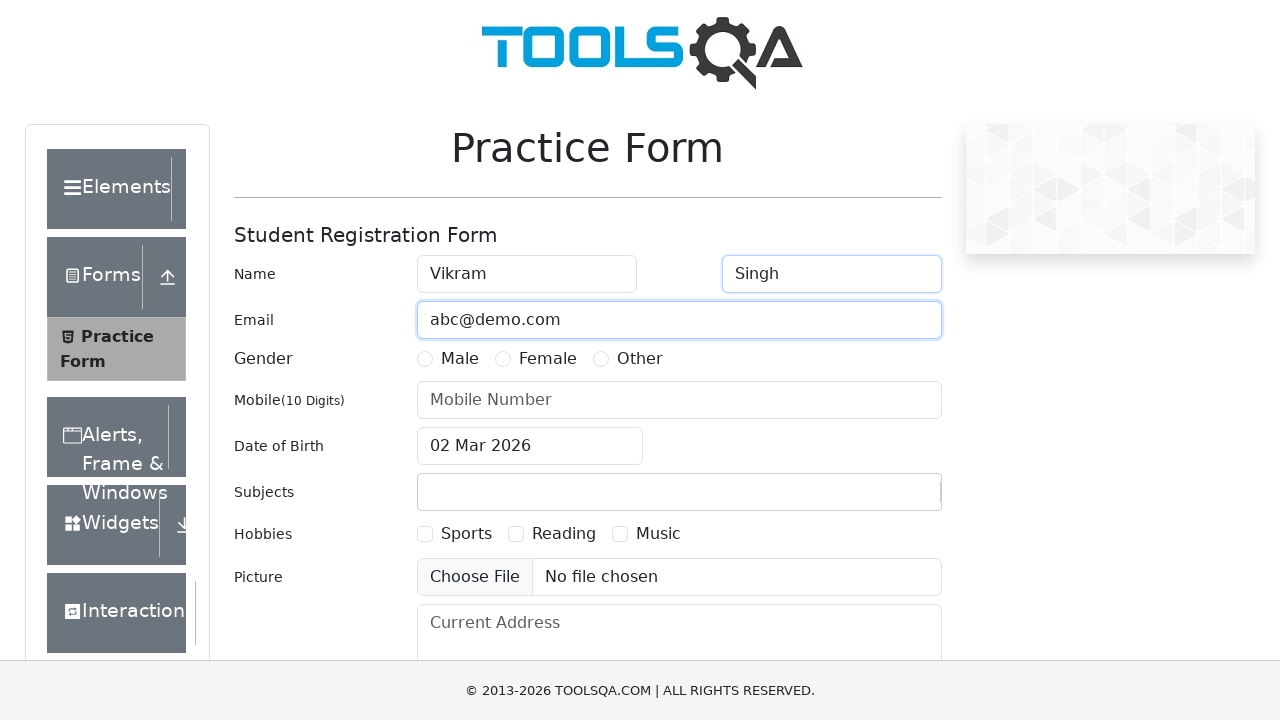

Selected Male gender option at (460, 359) on label[for='gender-radio-1']
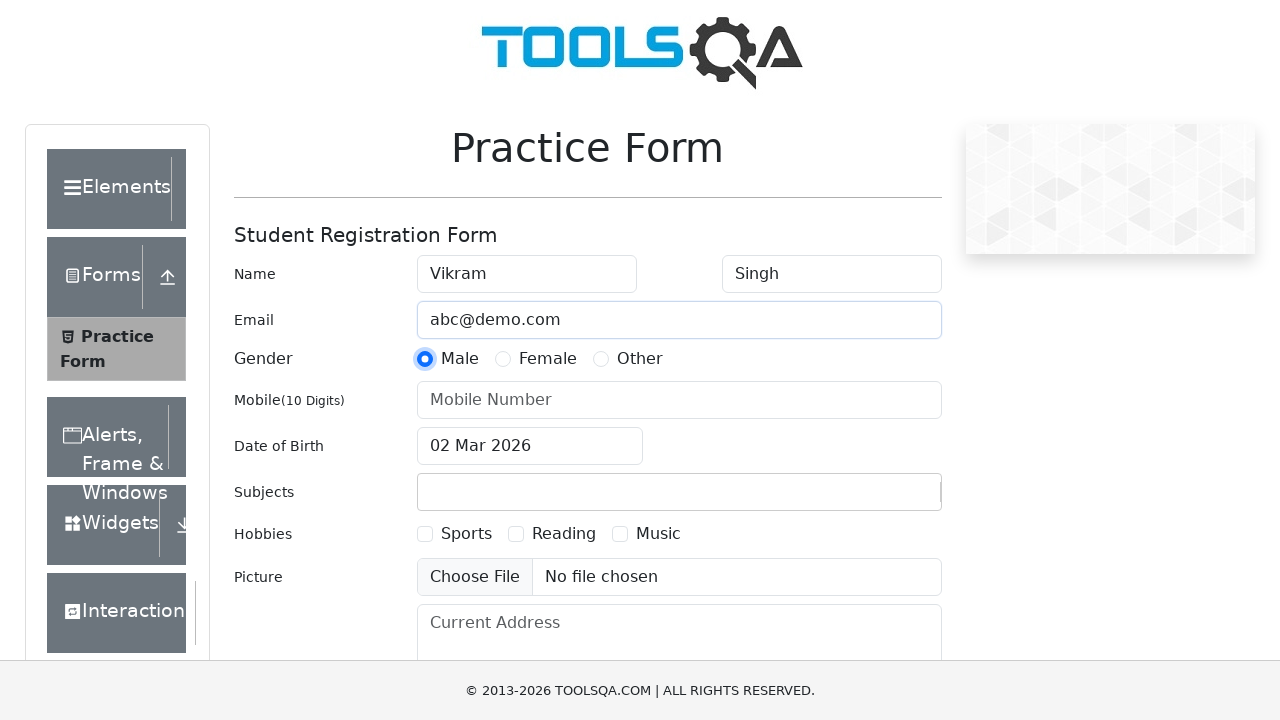

Filled mobile number field with '1234567890' on #userNumber
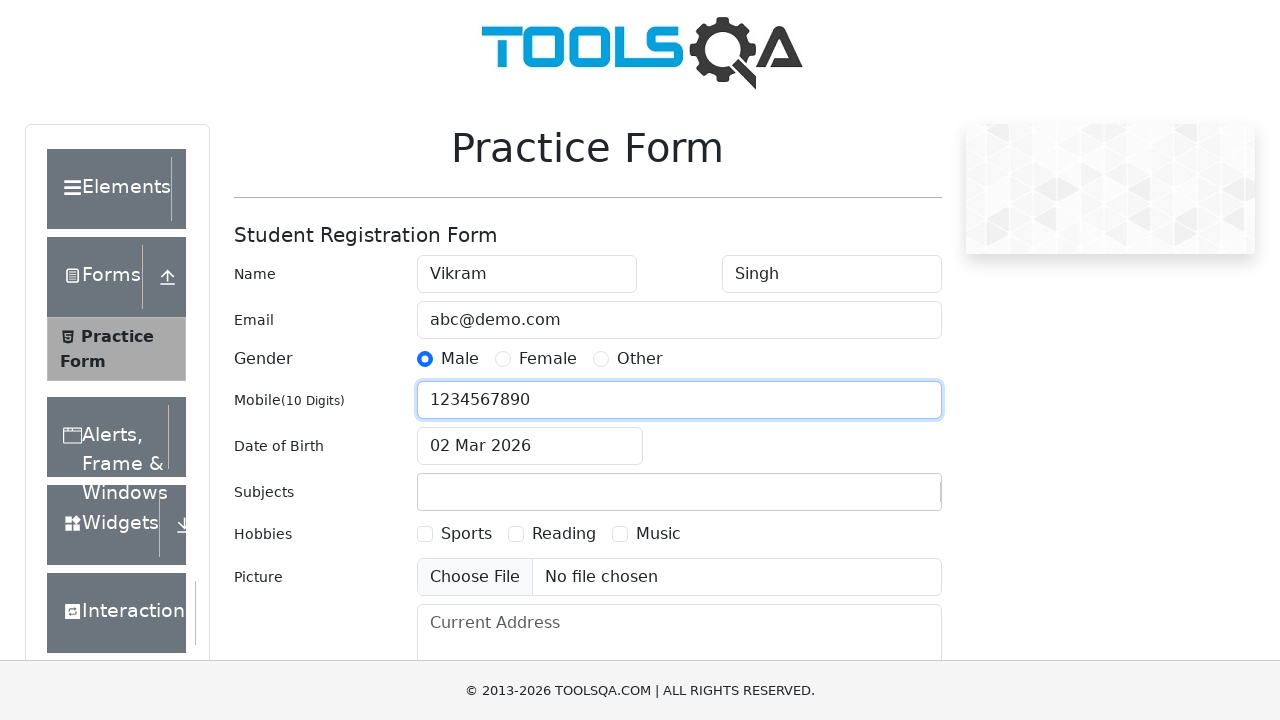

Selected first hobby checkbox at (466, 534) on label[for='hobbies-checkbox-1']
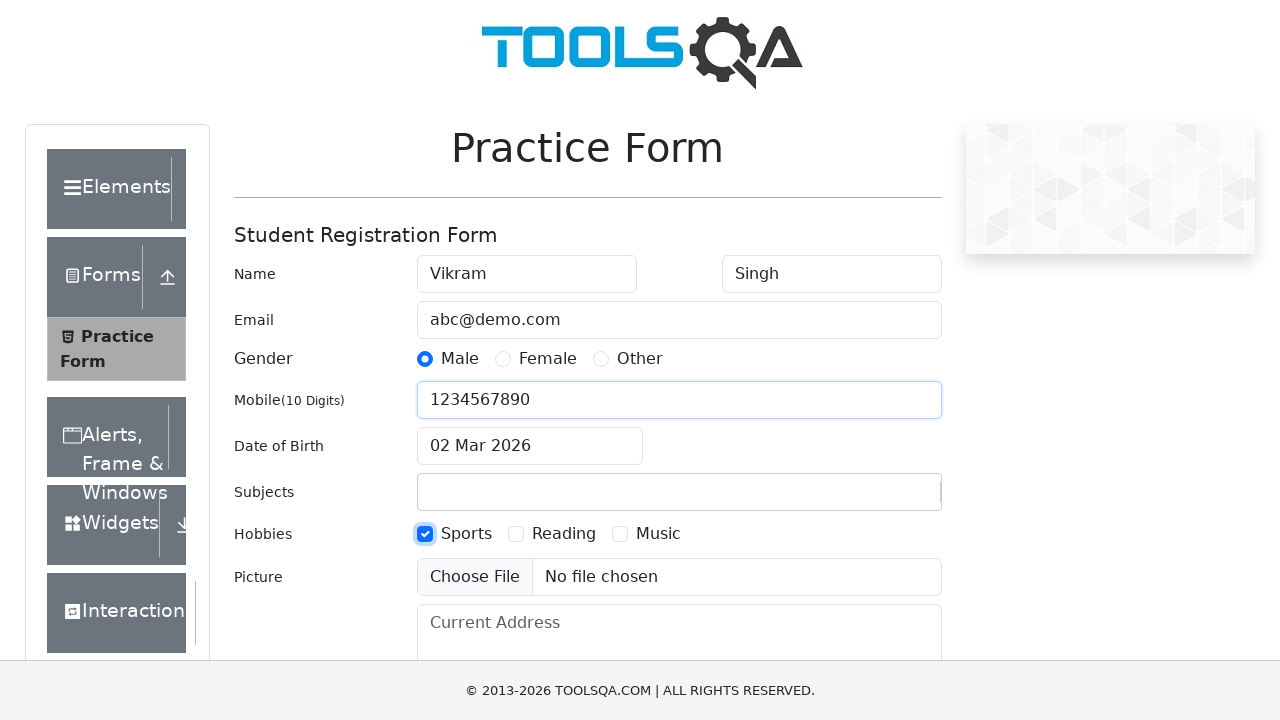

Selected third hobby checkbox at (658, 534) on label[for='hobbies-checkbox-3']
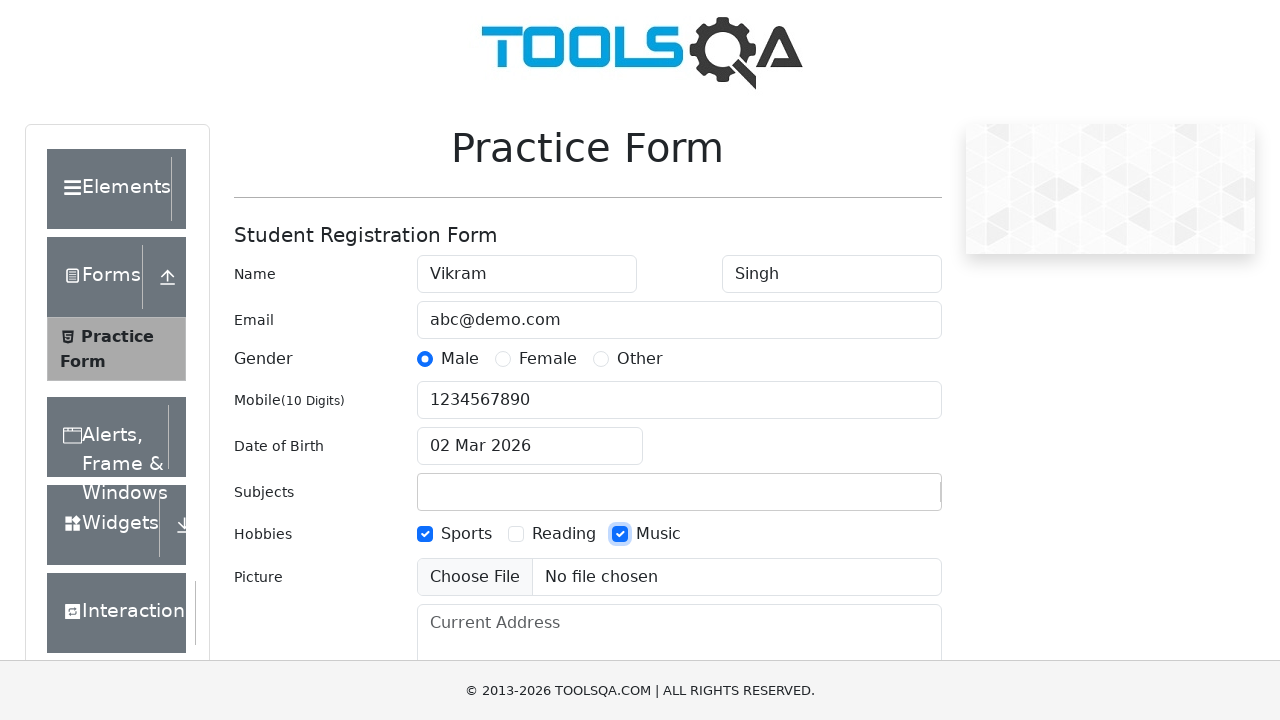

Filled current address field with 'India gate, jaipur' on #currentAddress
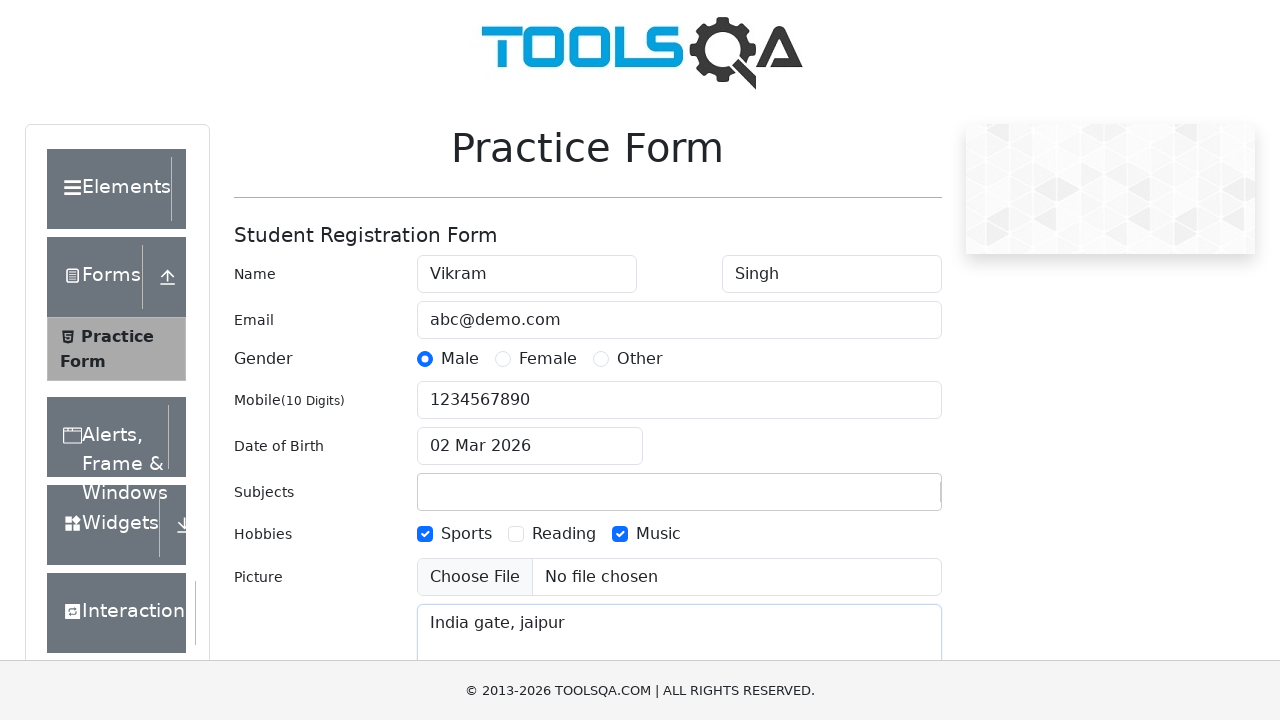

Clicked on state dropdown to expand options at (618, 437) on #state svg
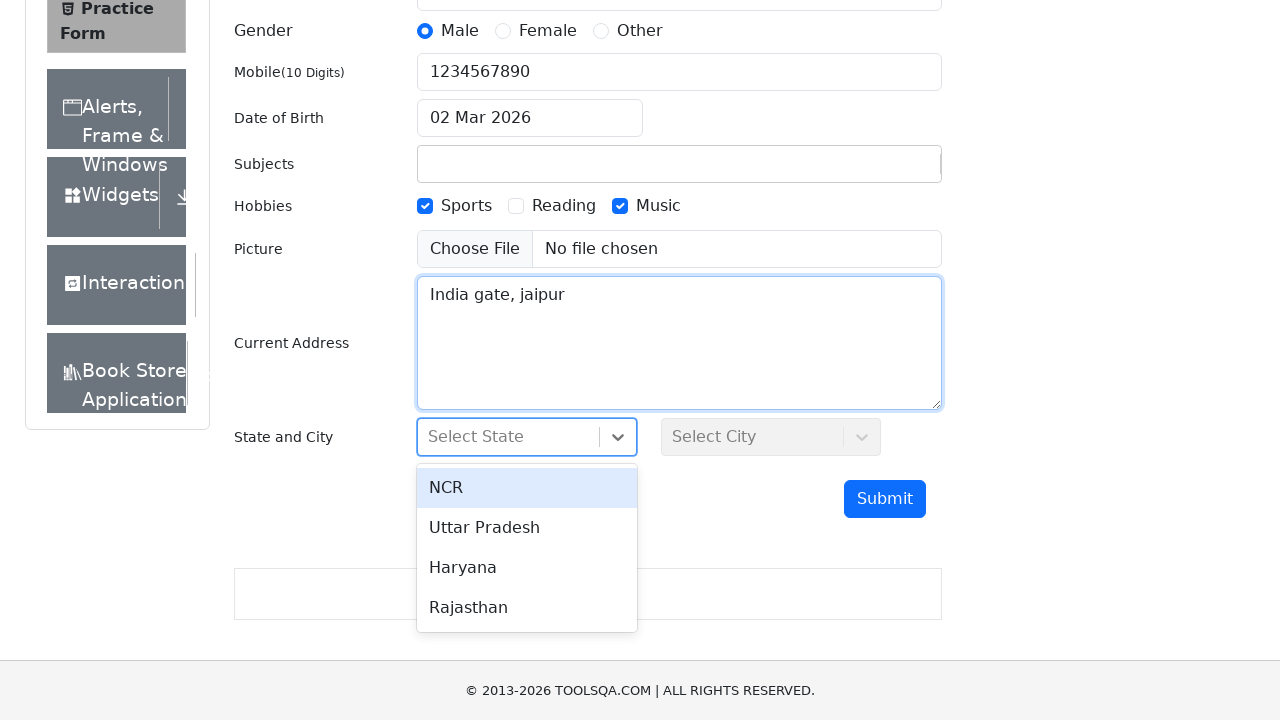

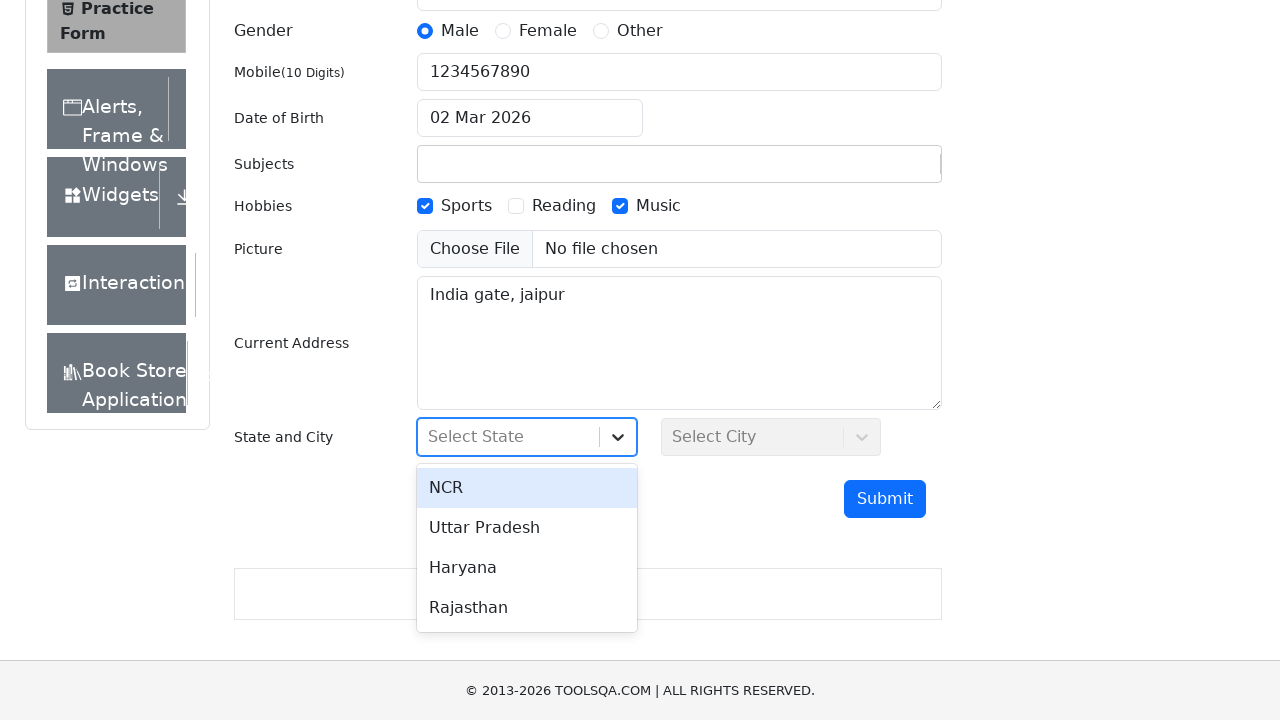